Tests static dropdown selection functionality by selecting options using different methods (index, visible text, and value)

Starting URL: https://rahulshettyacademy.com/dropdownsPractise

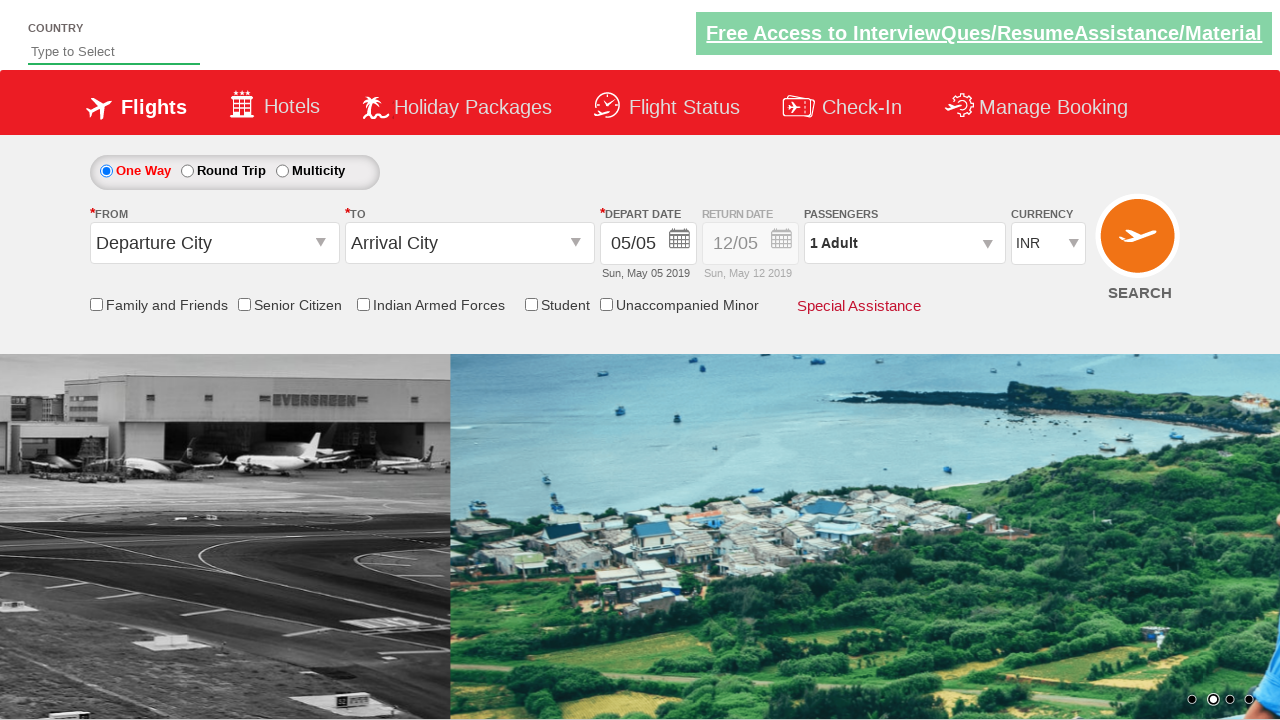

Waited for currency dropdown to load
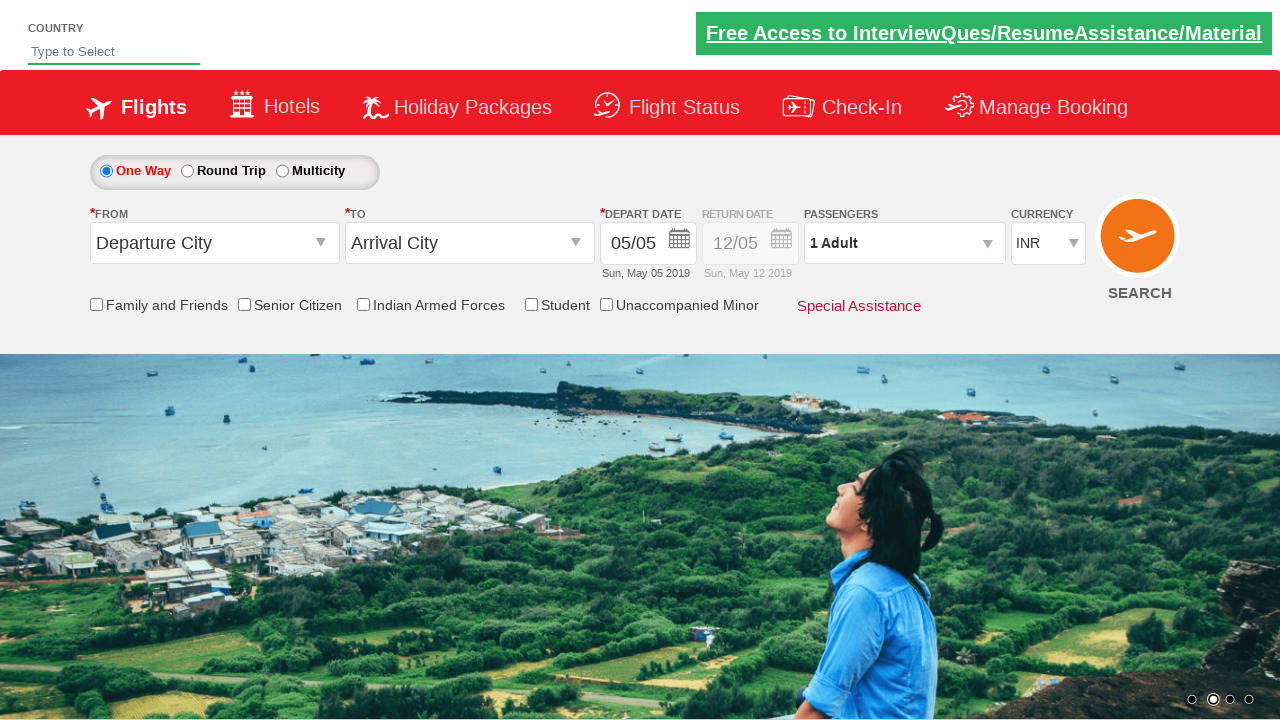

Selected dropdown option by index 3 on #ctl00_mainContent_DropDownListCurrency
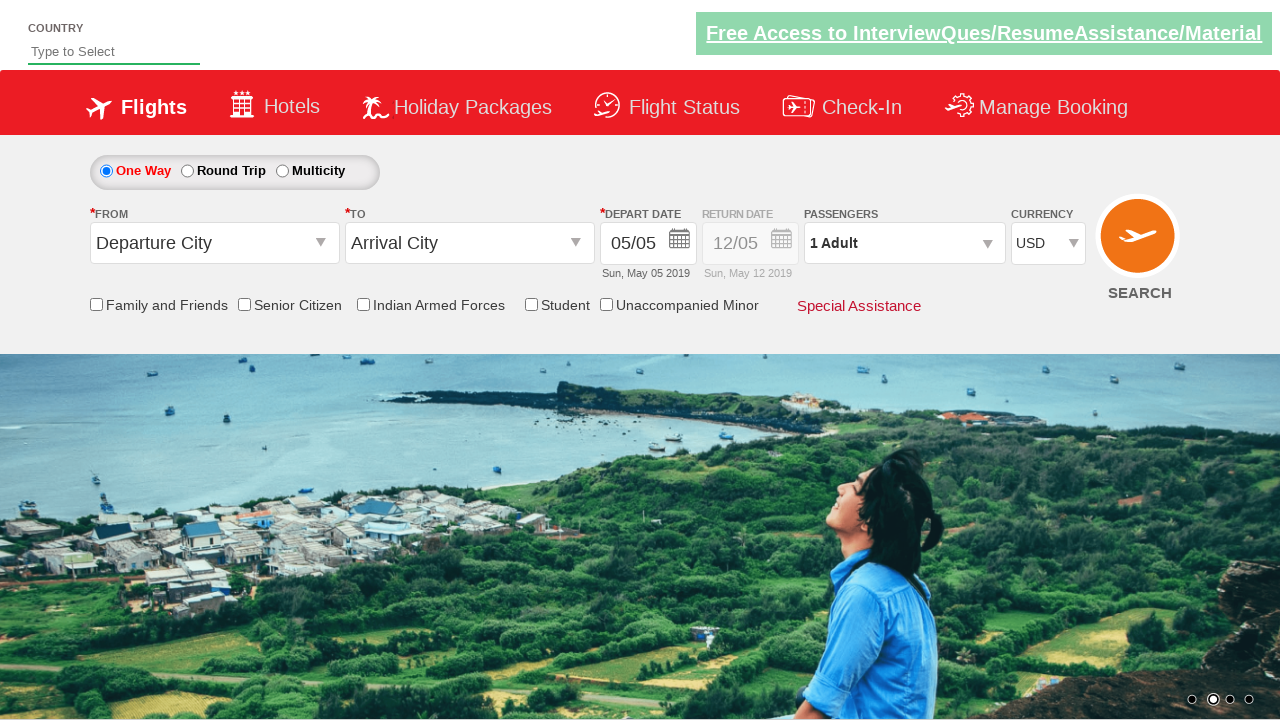

Verified selected option: USD
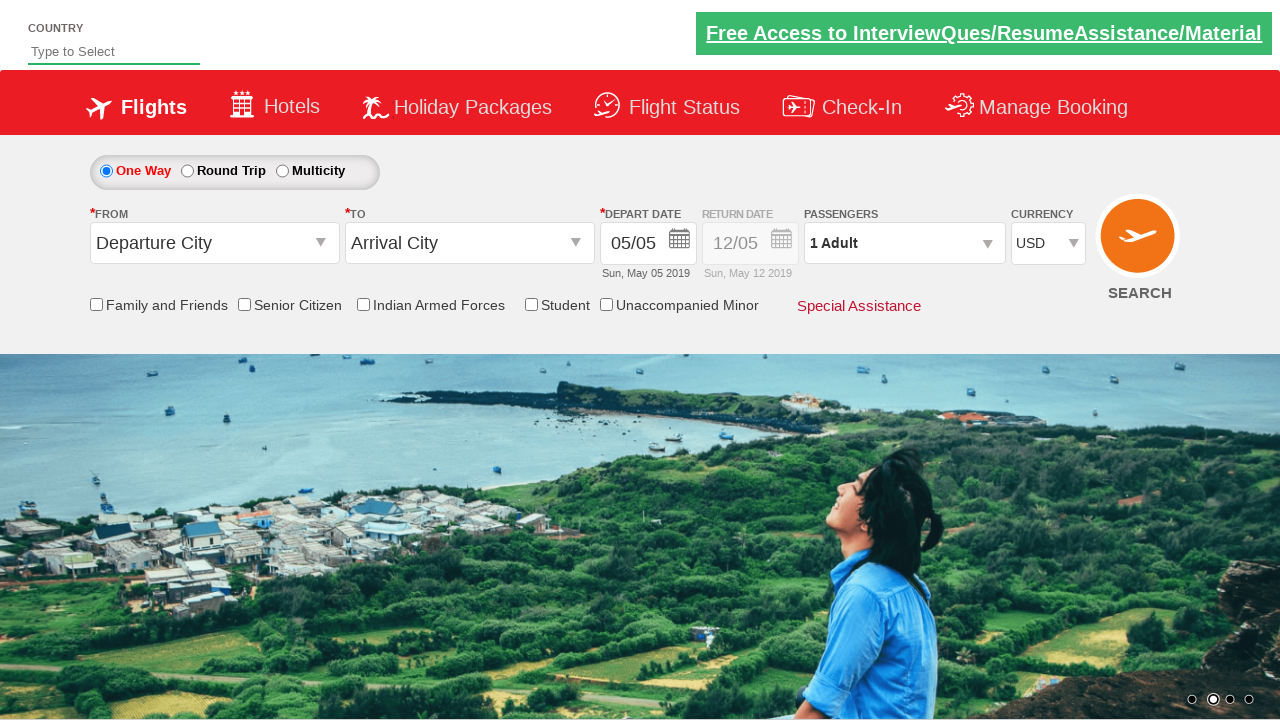

Selected dropdown option by visible text 'AED' on #ctl00_mainContent_DropDownListCurrency
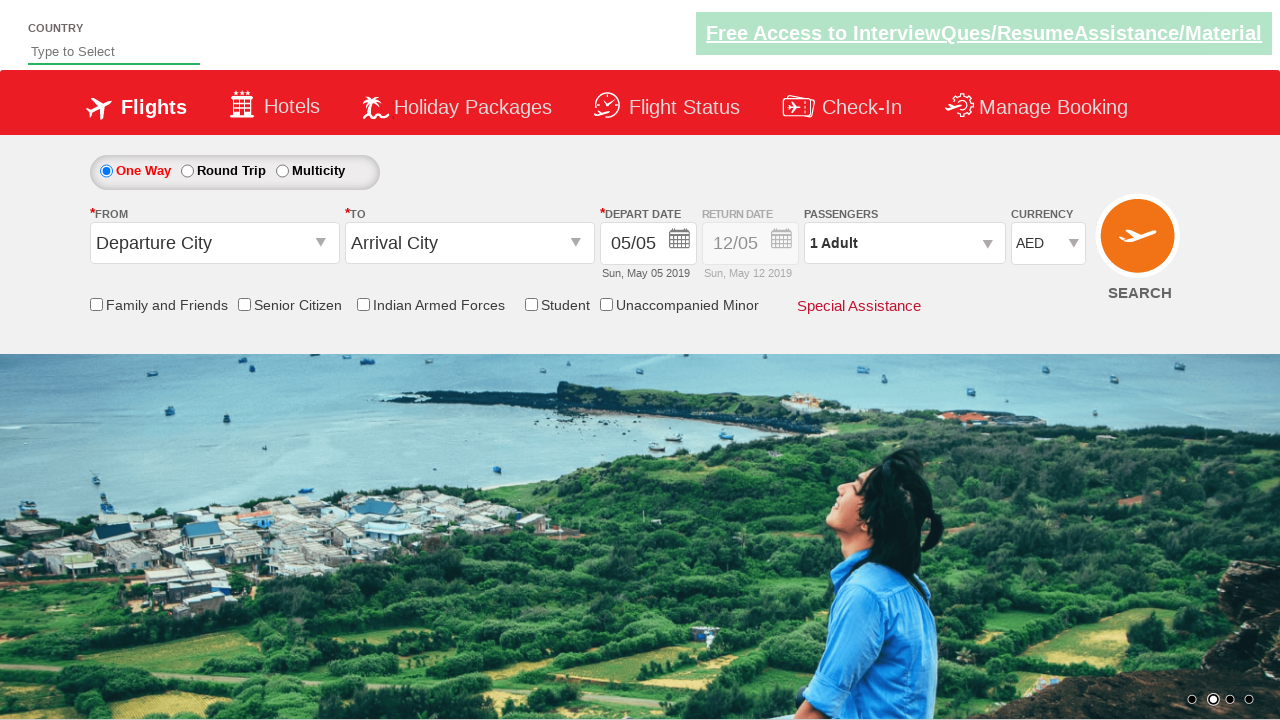

Verified selected option: AED
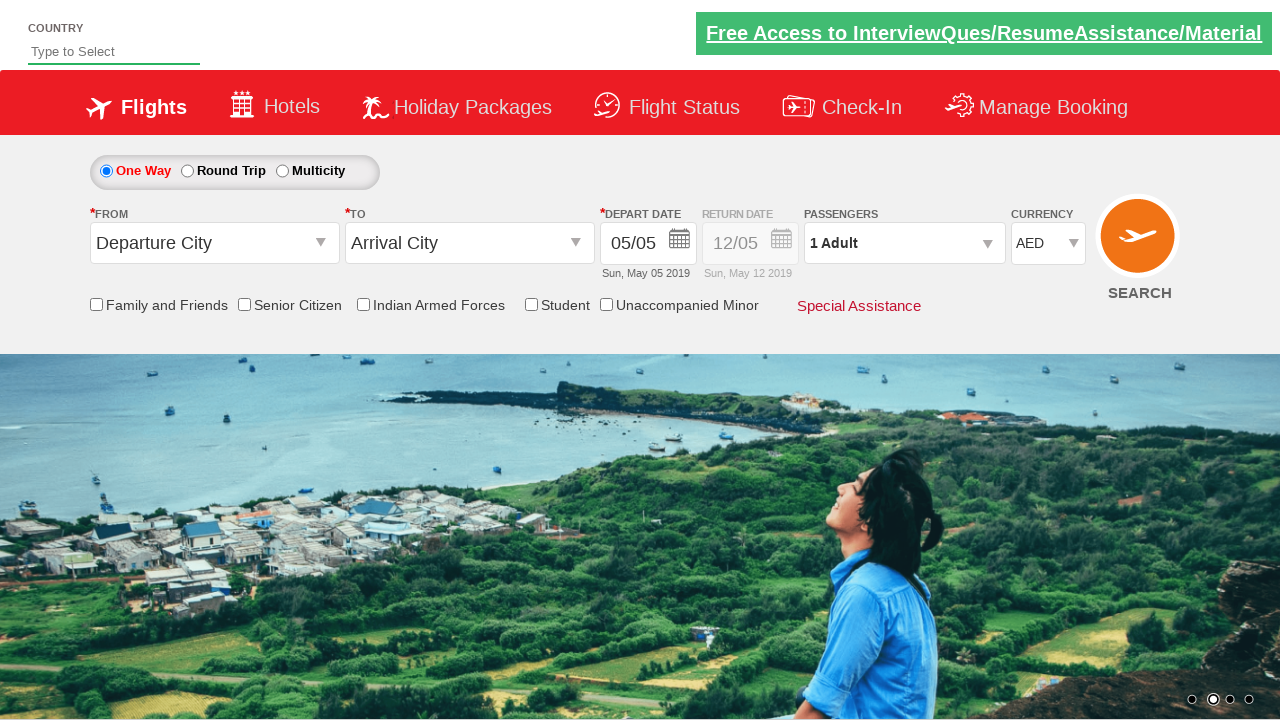

Selected dropdown option by value 'INR' on #ctl00_mainContent_DropDownListCurrency
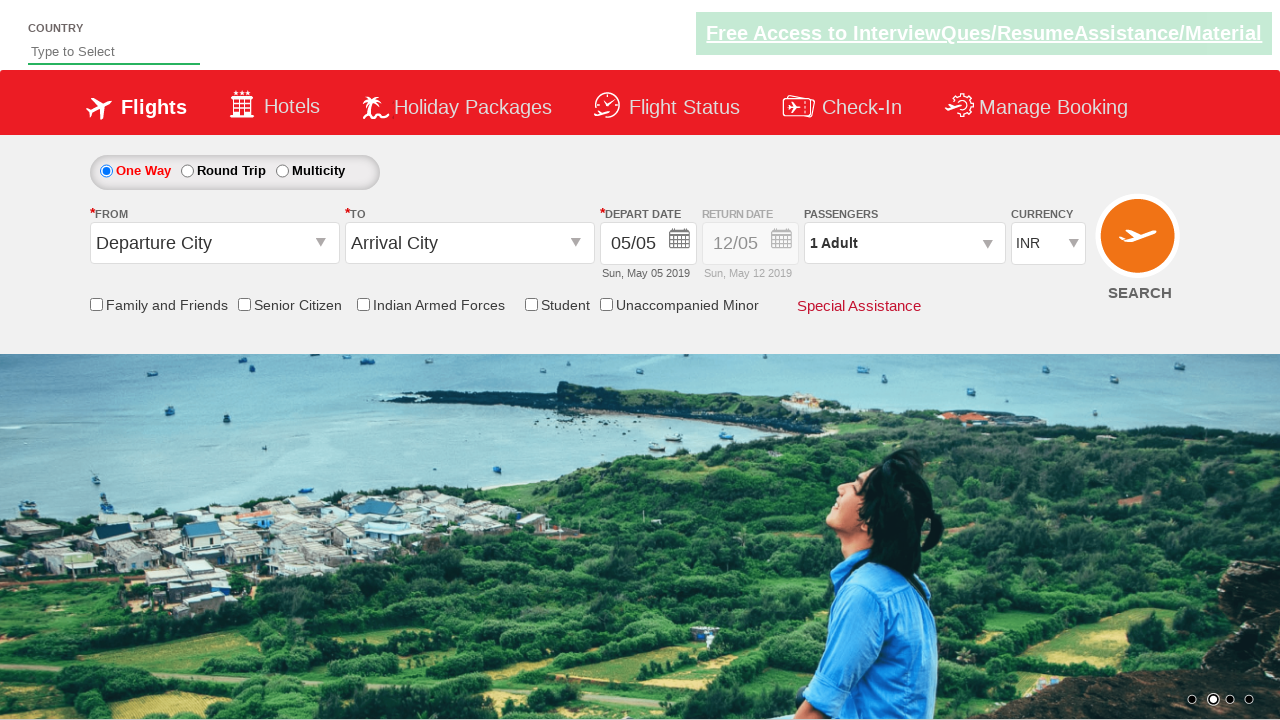

Verified selected option: INR
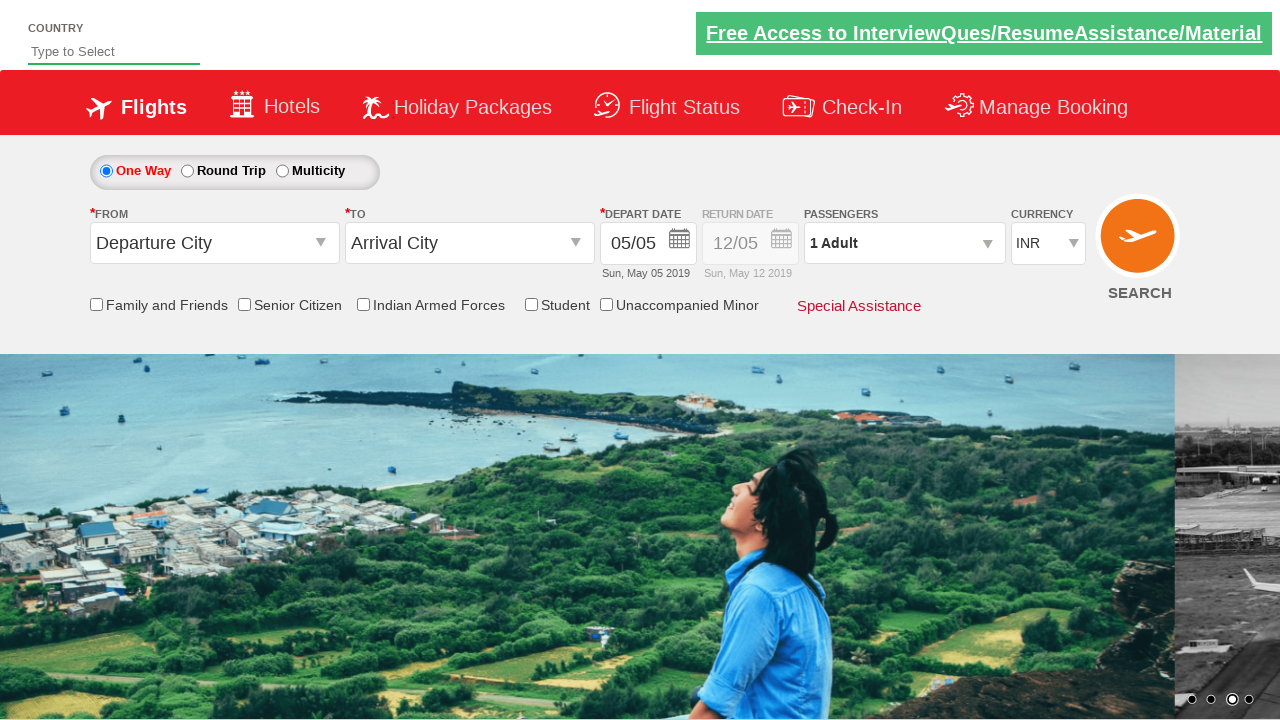

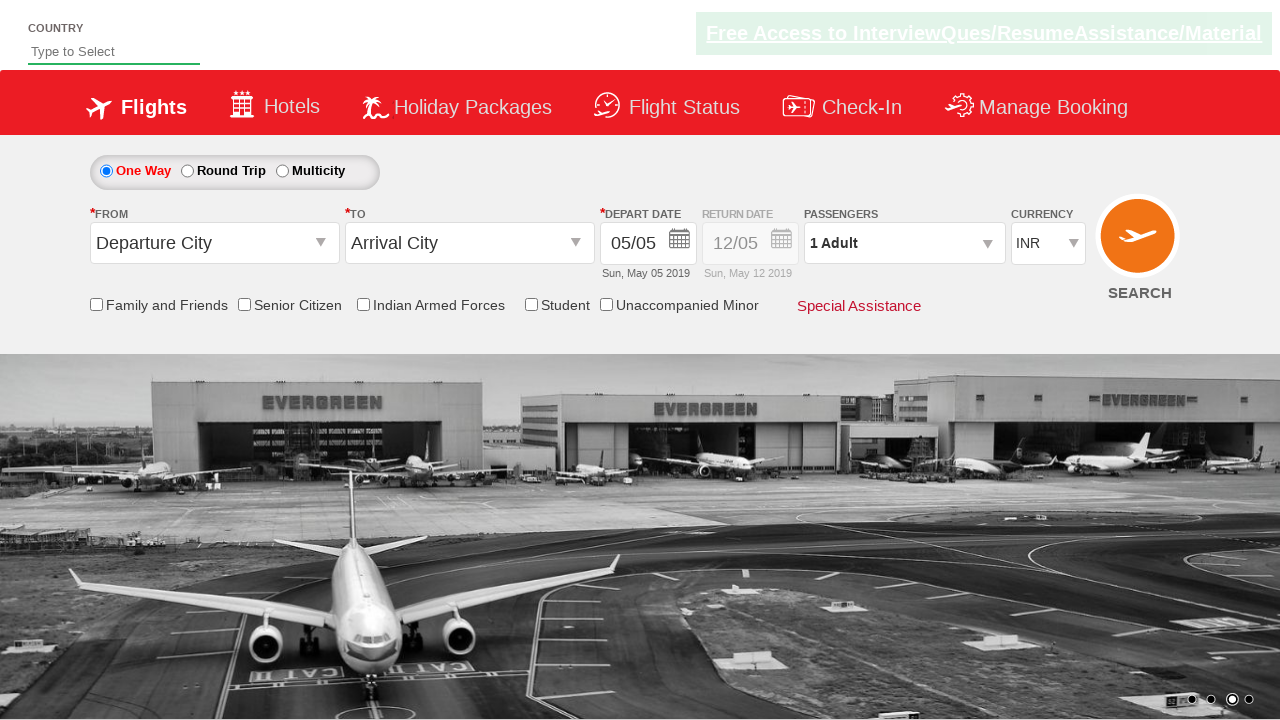